Tests checkbox functionality by clicking both Car and Bike checkboxes to toggle their selection state

Starting URL: https://ultimateqa.com/simple-html-elements-for-automation

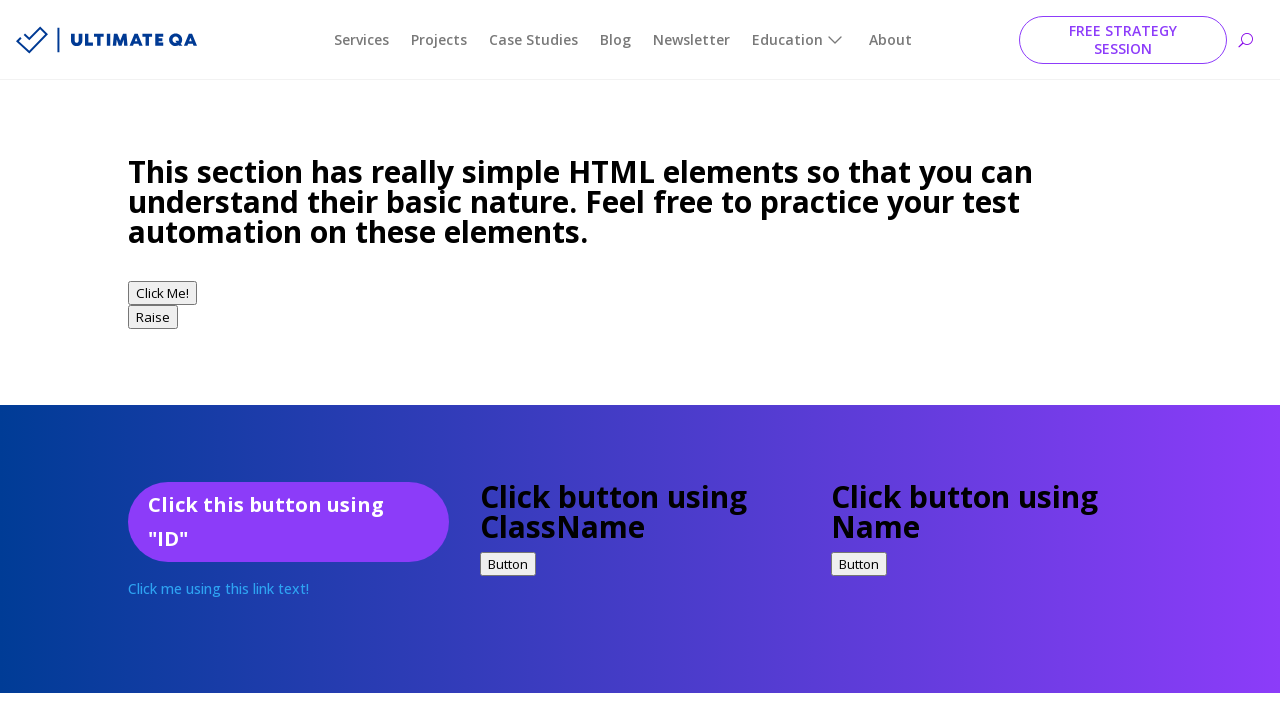

Clicked the Car checkbox at (138, 360) on input[value='Car']
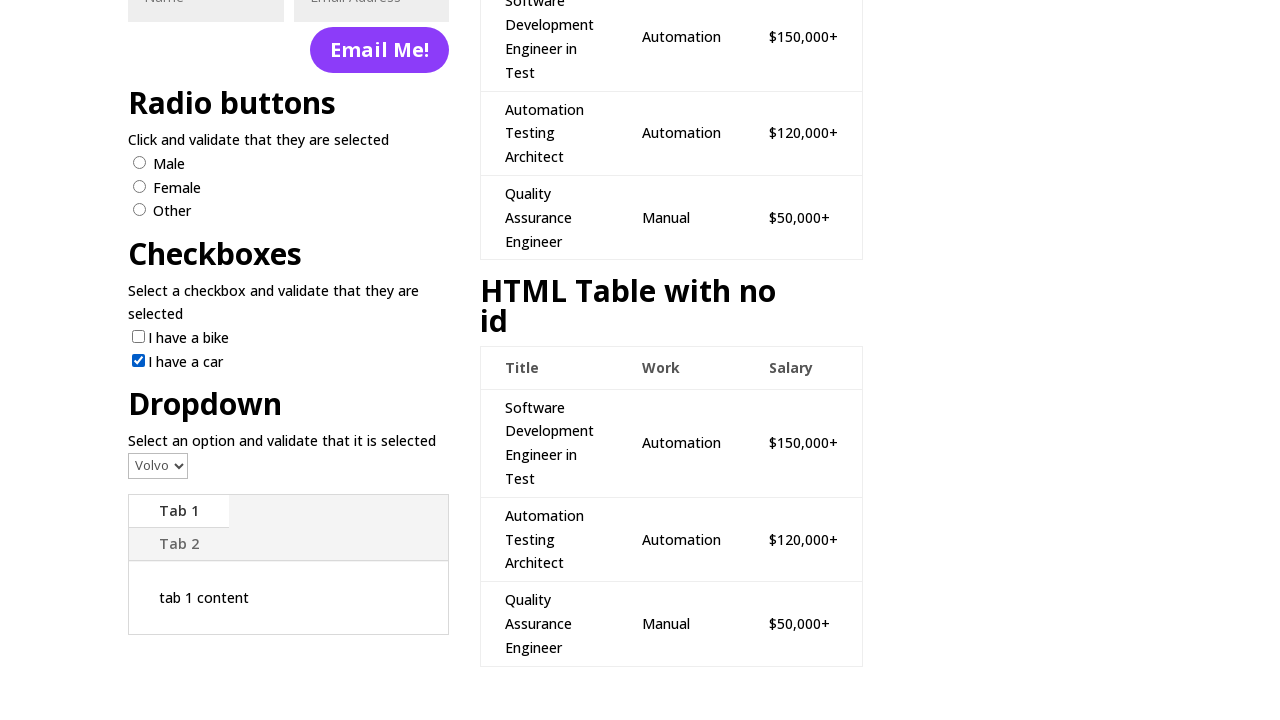

Clicked the Bike checkbox at (138, 337) on input[value='Bike']
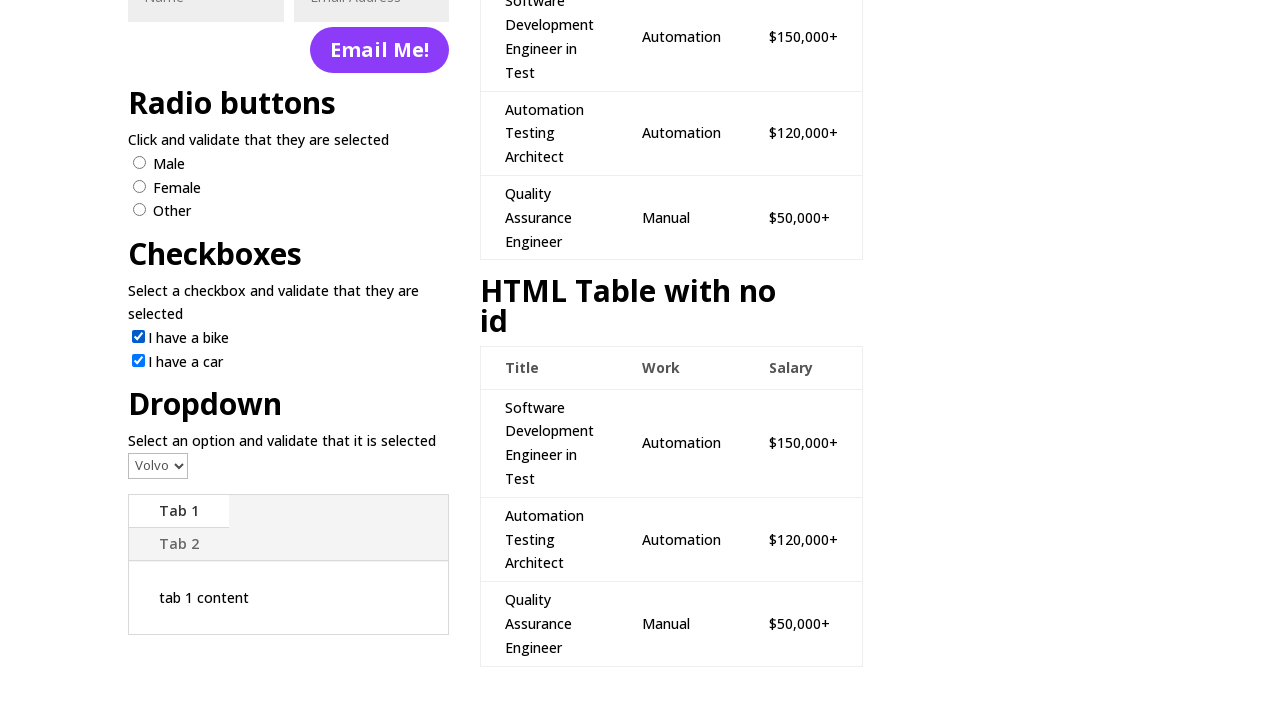

Verified Car checkbox is checked
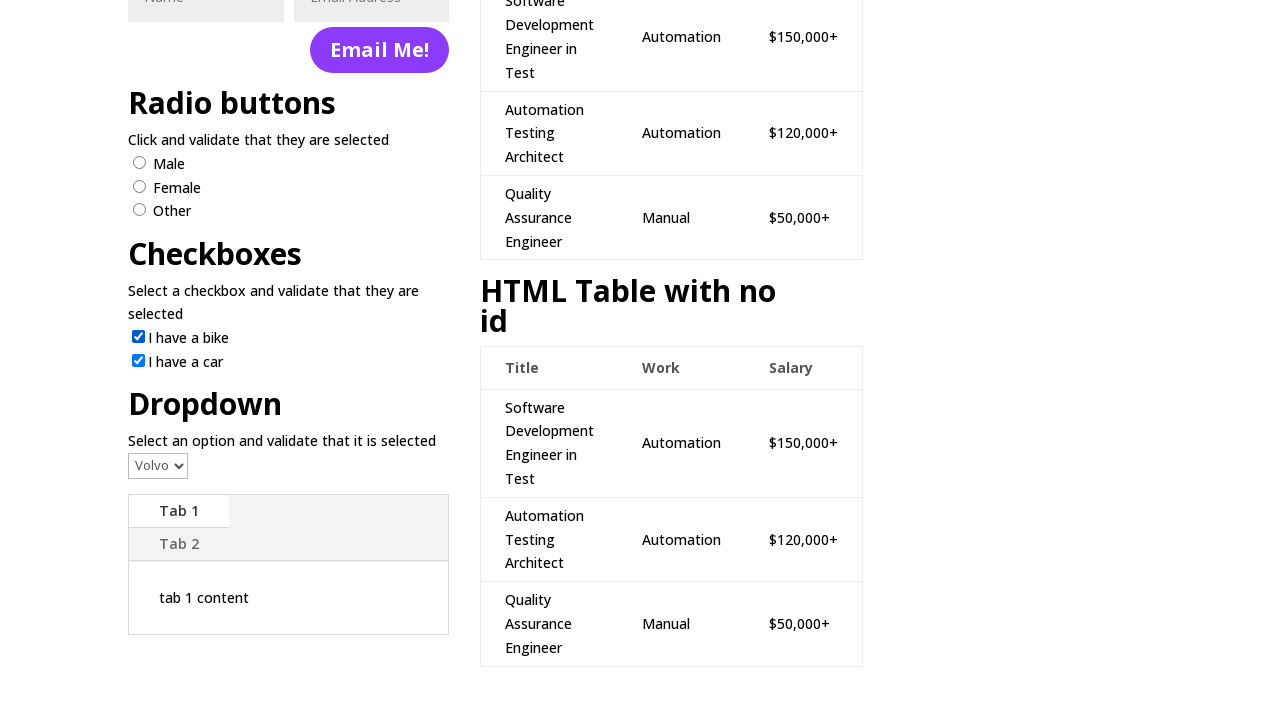

Verified Bike checkbox is checked
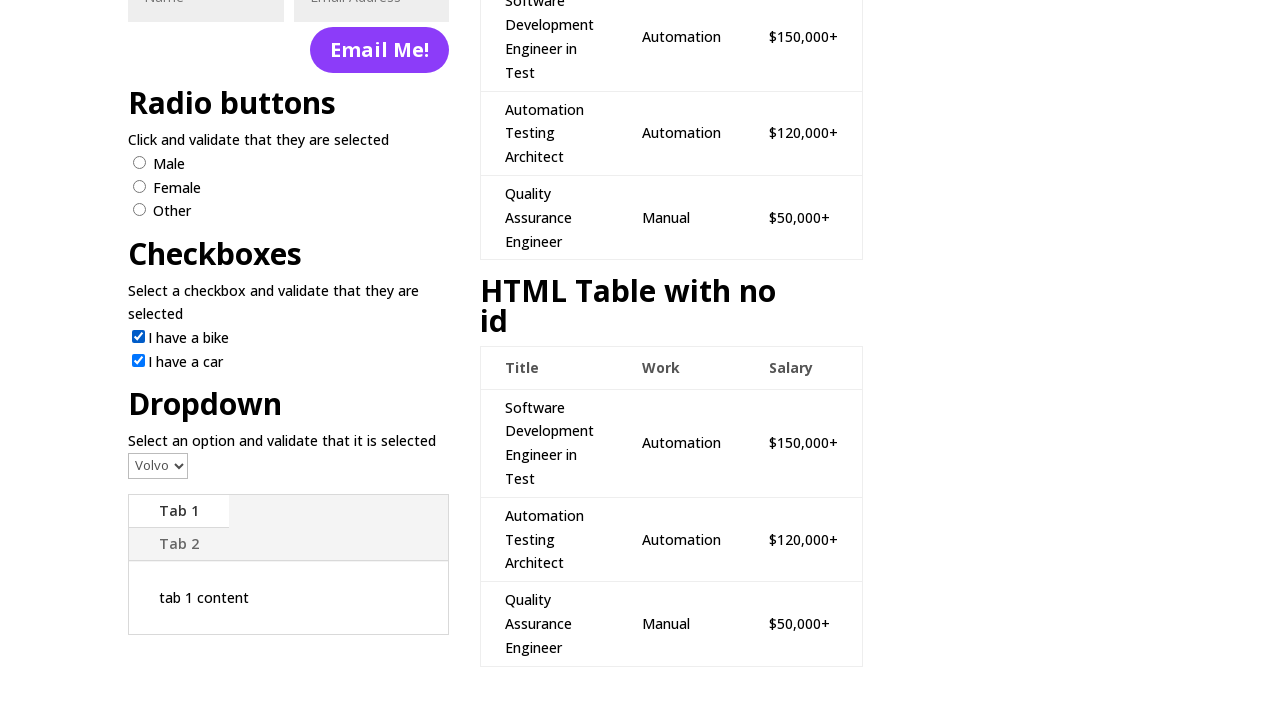

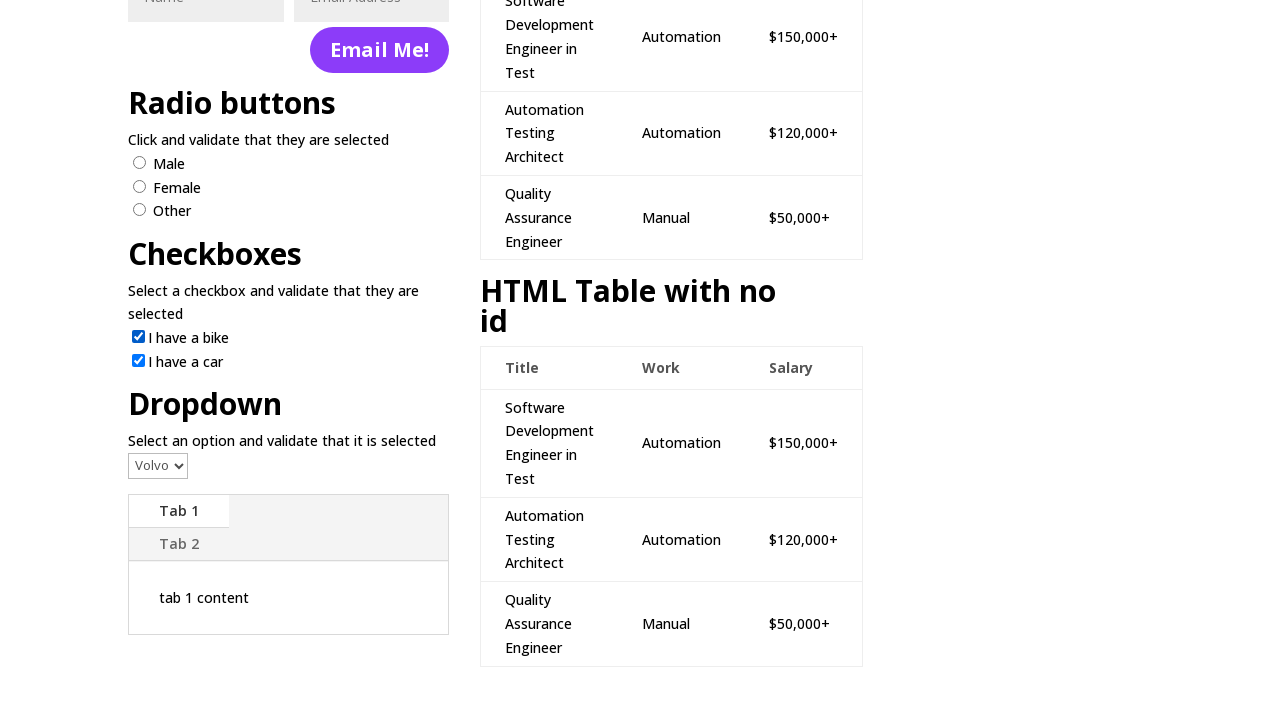